Navigates to the Time and Date website's world clock section and verifies that city time information is displayed

Starting URL: https://www.timeanddate.com

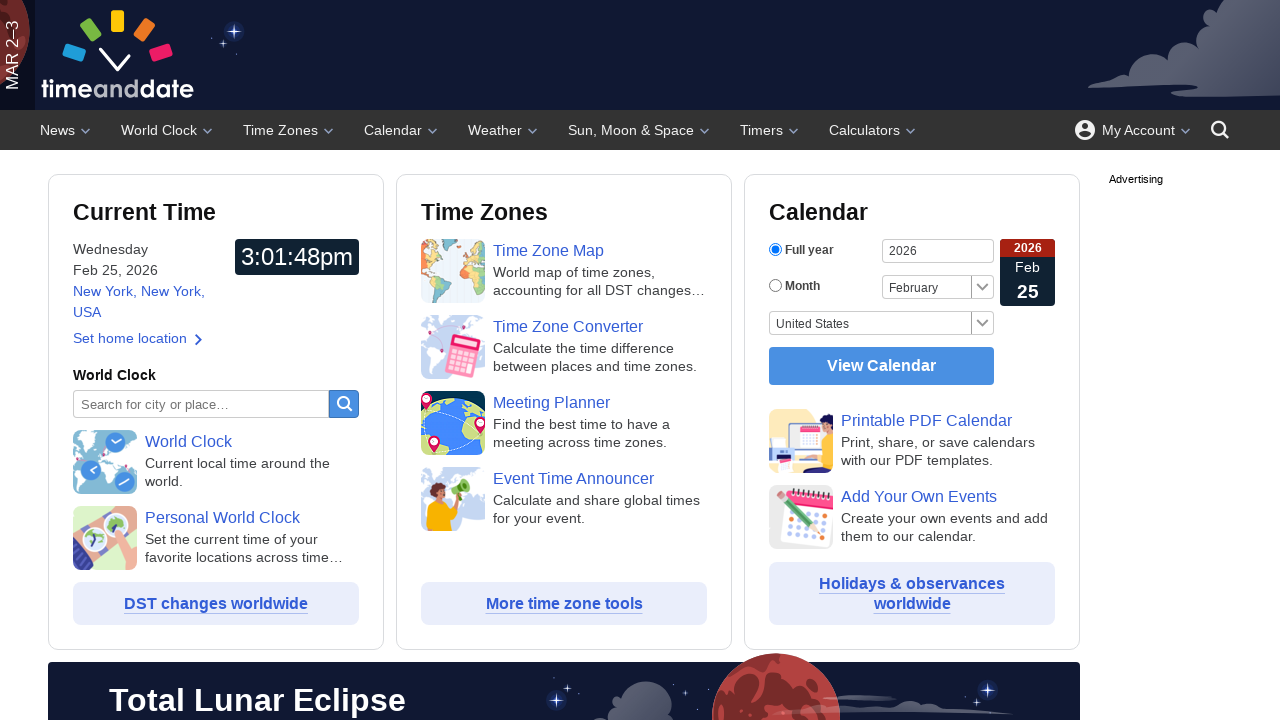

Clicked on World Clock navigation link at (168, 130) on a[href='/worldclock/'][class='site-nav__title']
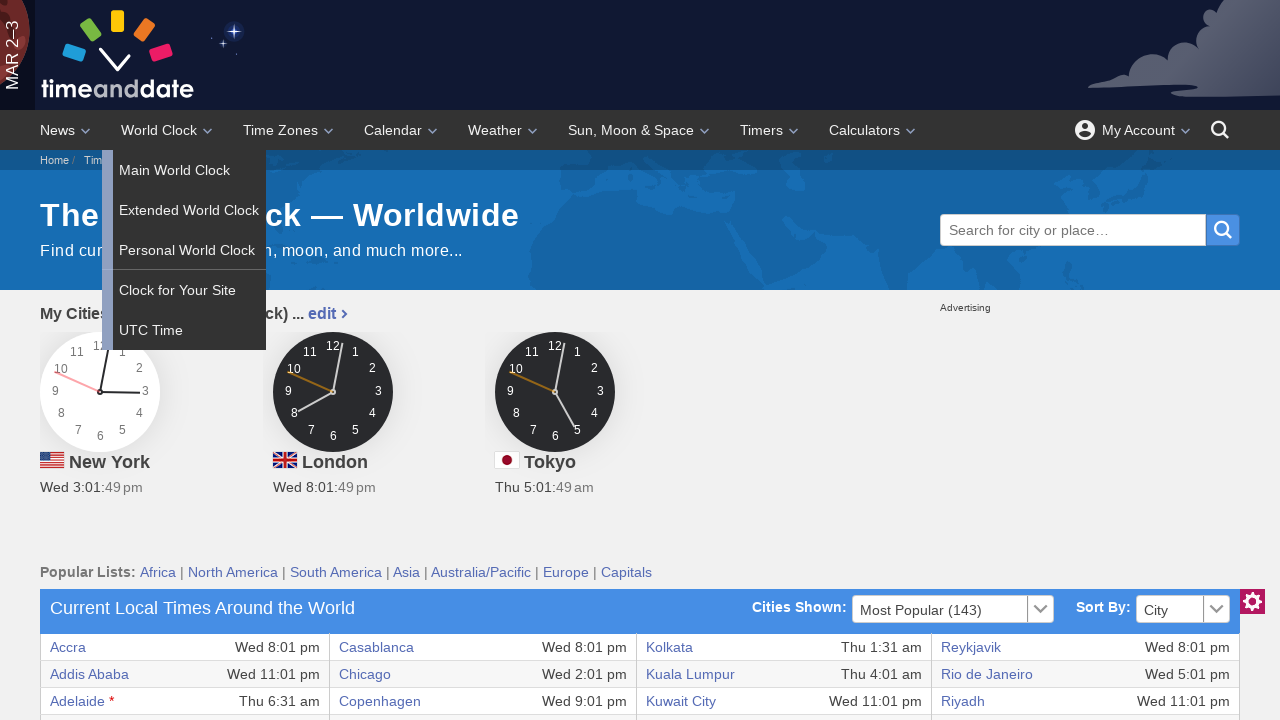

Waited for Accra city link to load
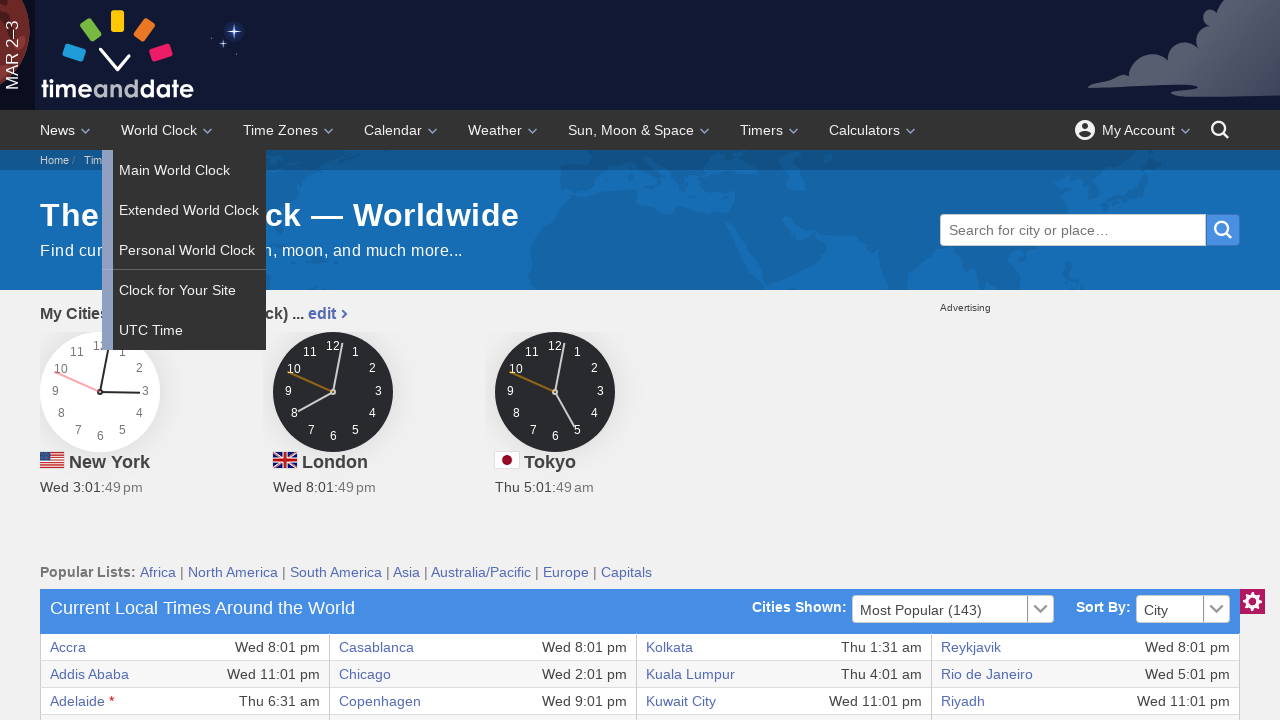

Waited for first column city time data to load
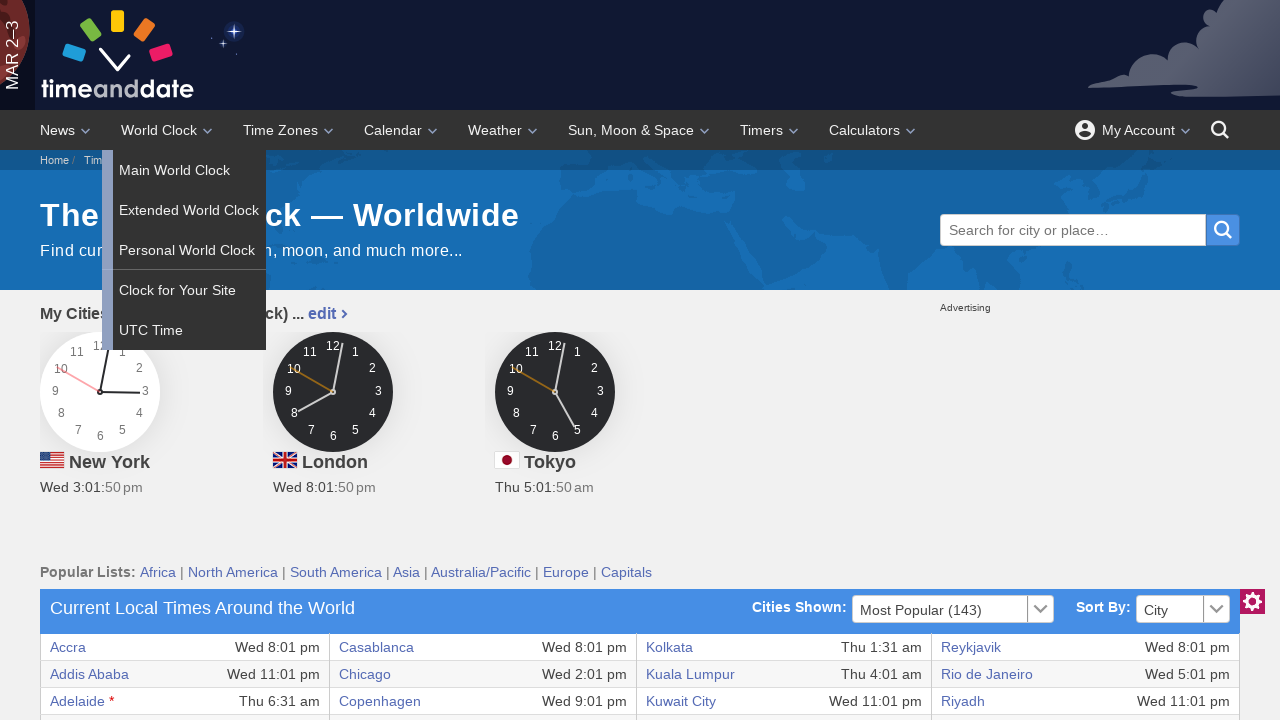

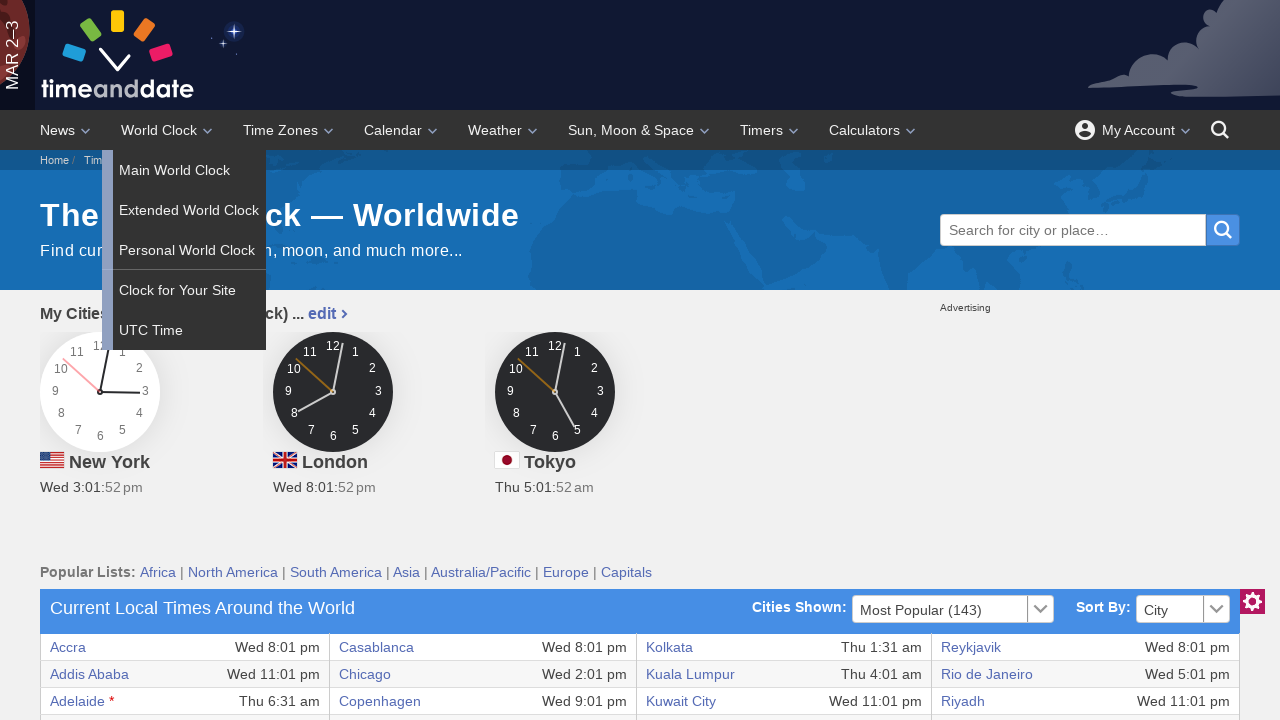